Tests AJAX functionality by clicking a button and waiting for data to load asynchronously, then verifying the success message appears

Starting URL: http://uitestingplayground.com/ajax

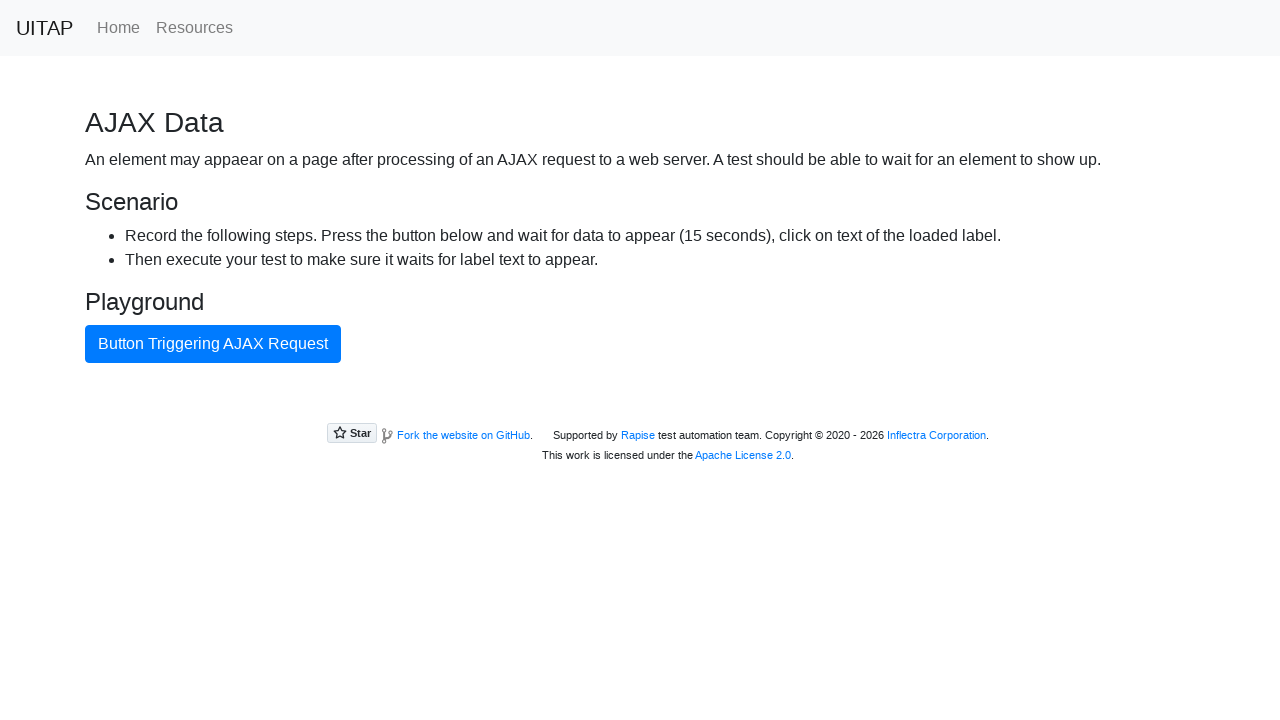

Clicked AJAX button to trigger data loading at (213, 344) on #ajaxButton
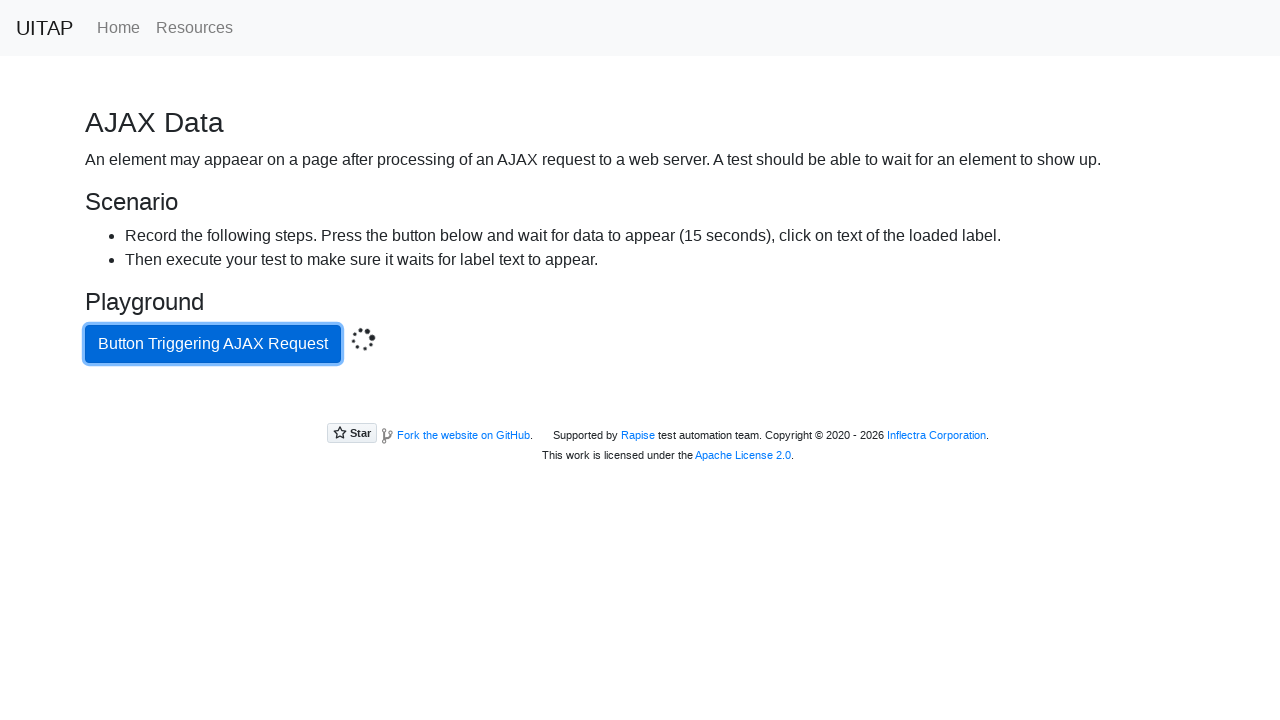

Success message appeared confirming AJAX data loaded successfully
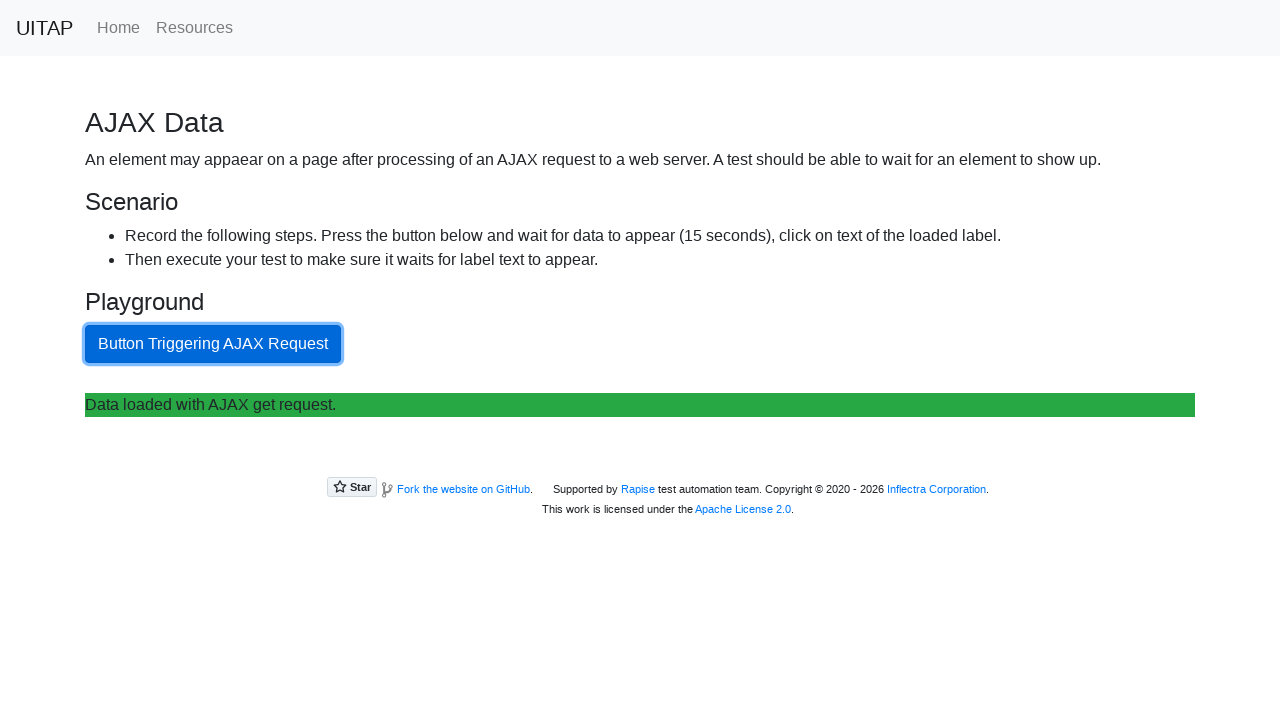

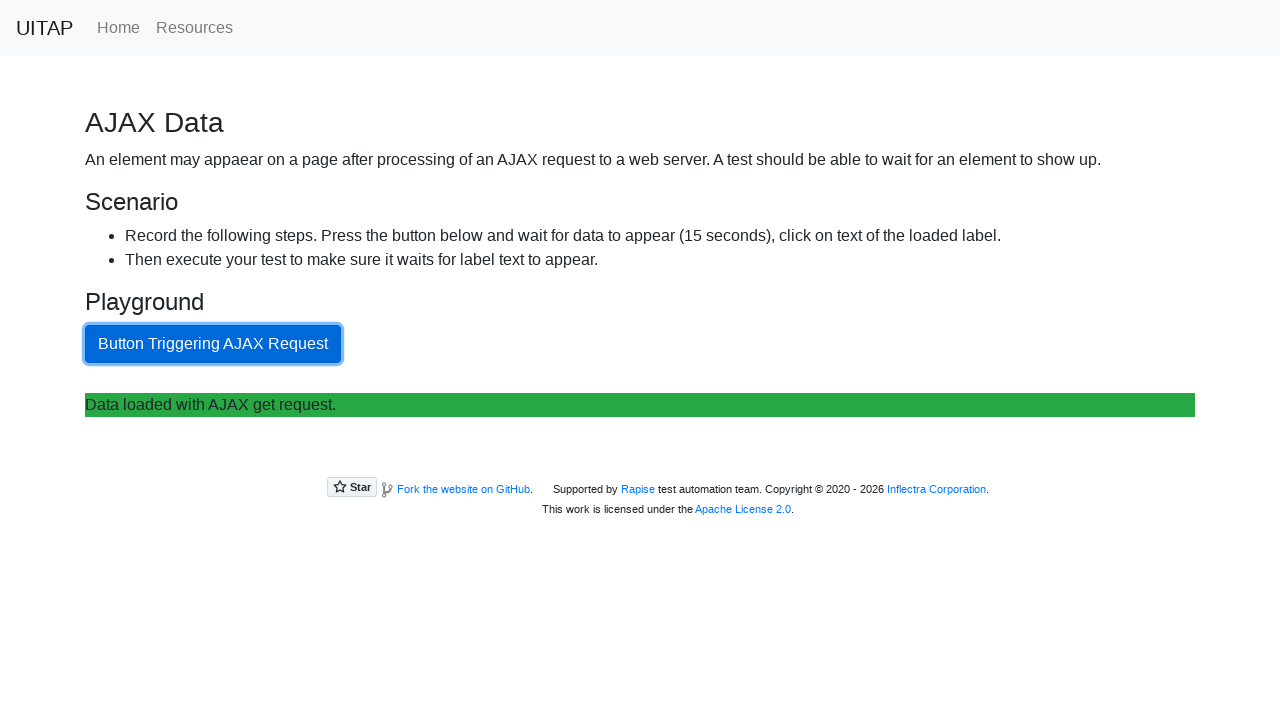